Tests data tables functionality on the-internet demo site by verifying table row counts, reading cell values, clicking edit/delete links in table rows, and verifying footer and GitHub ribbon links.

Starting URL: https://the-internet.herokuapp.com/tables

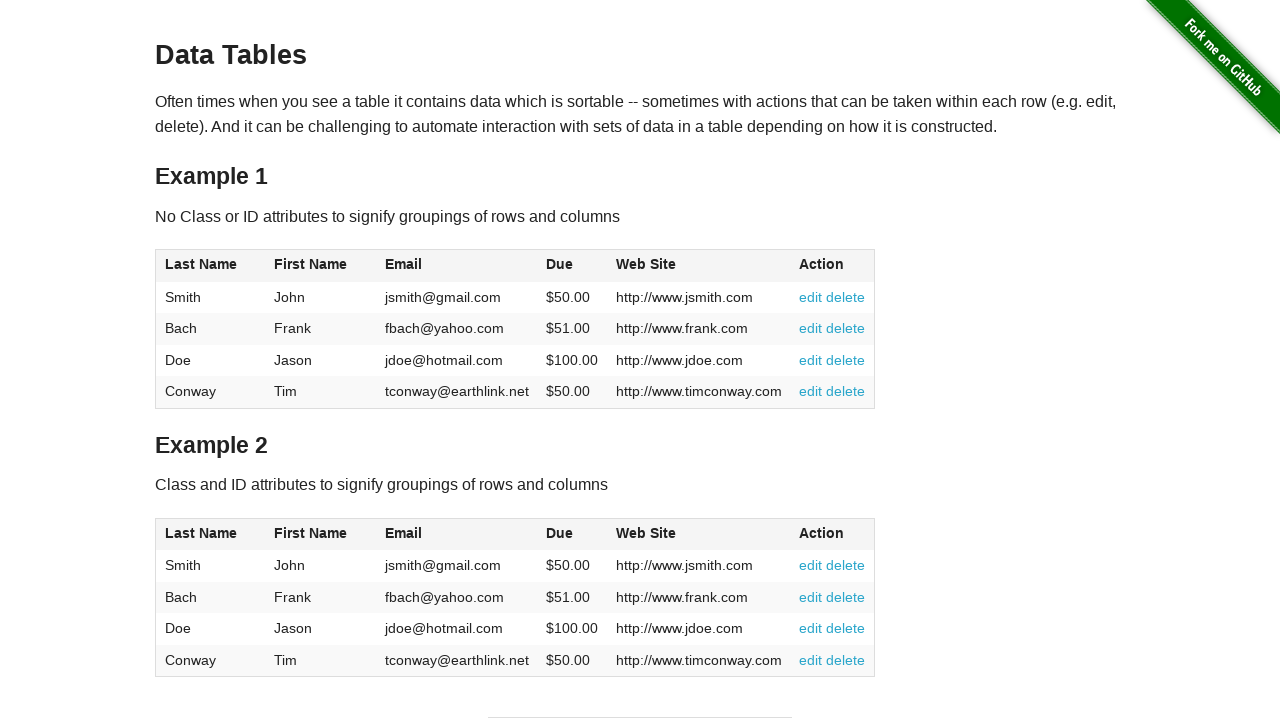

Waited for table1 to load
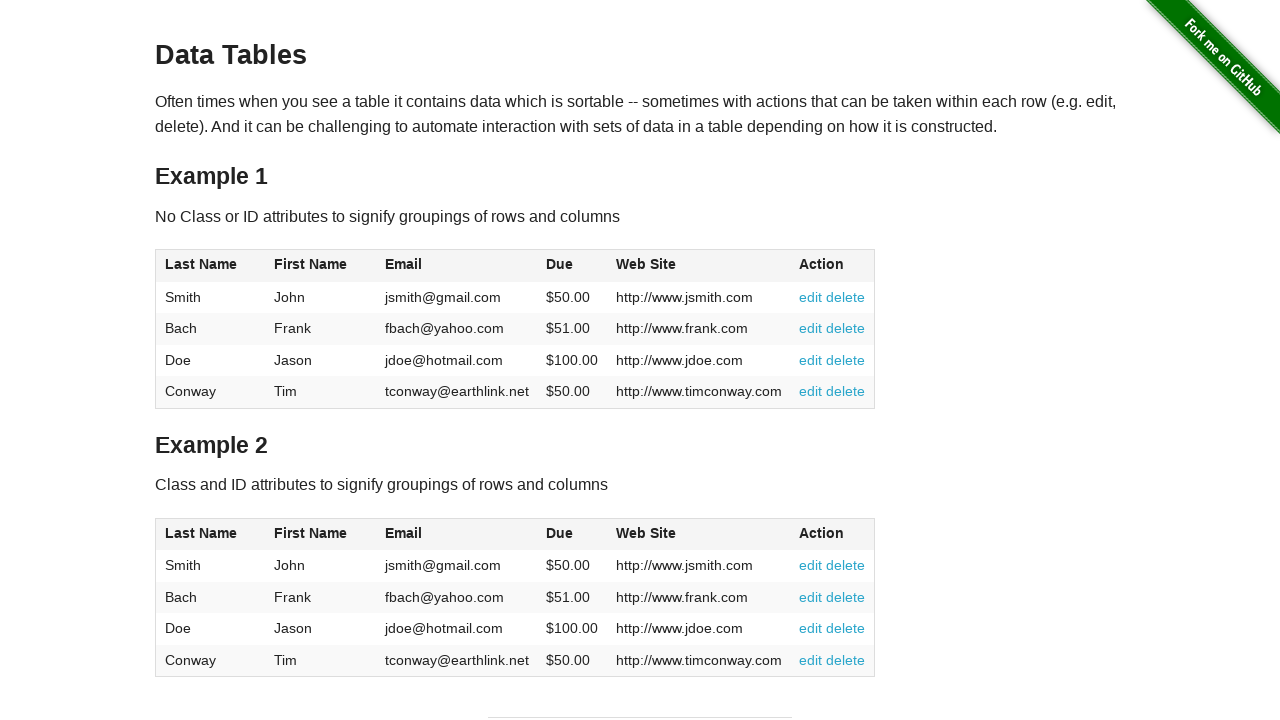

Waited for table2 to load
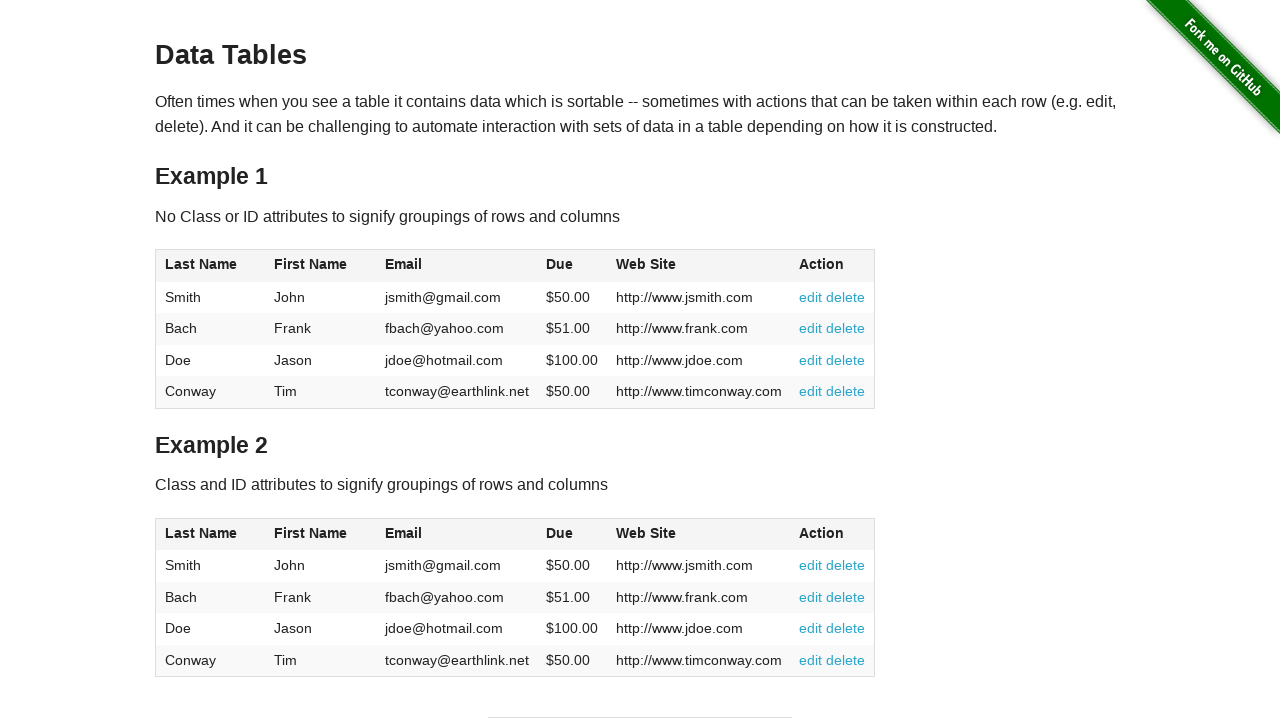

Located all rows in table1
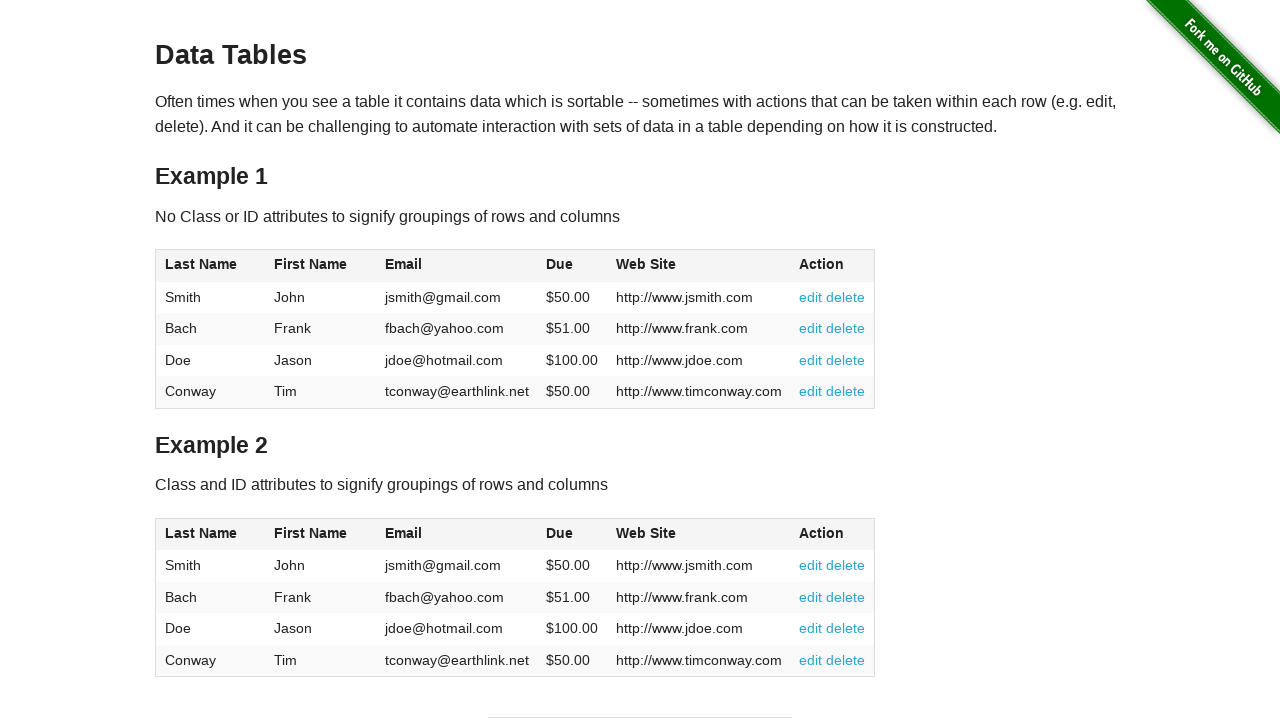

Located all rows in table2
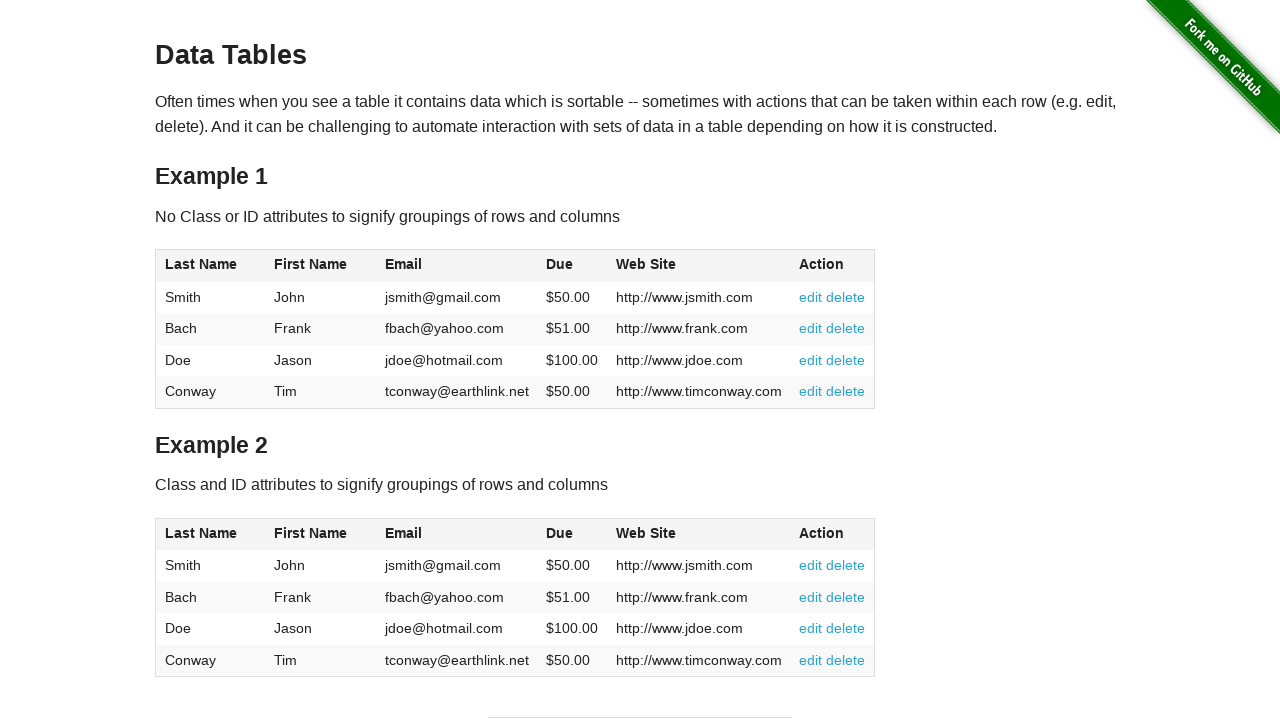

Read first cell value from table1: 'Smith'
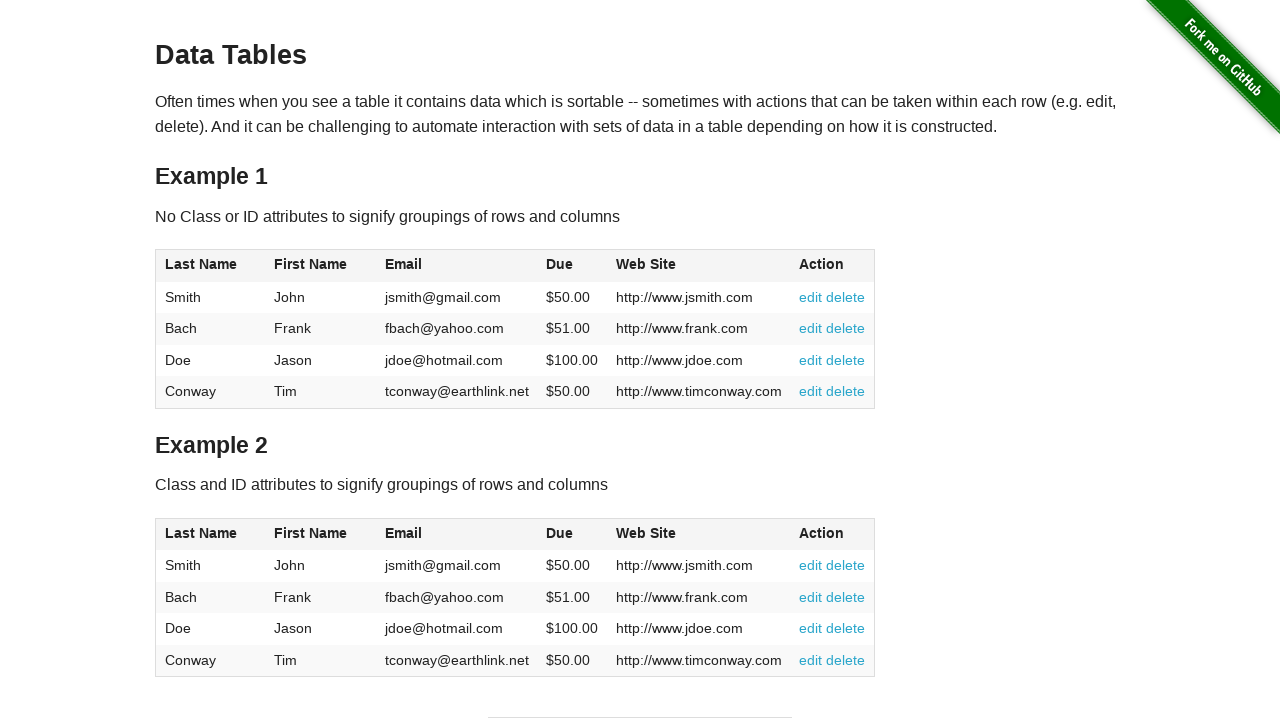

Read first cell value from table2: 'Smith'
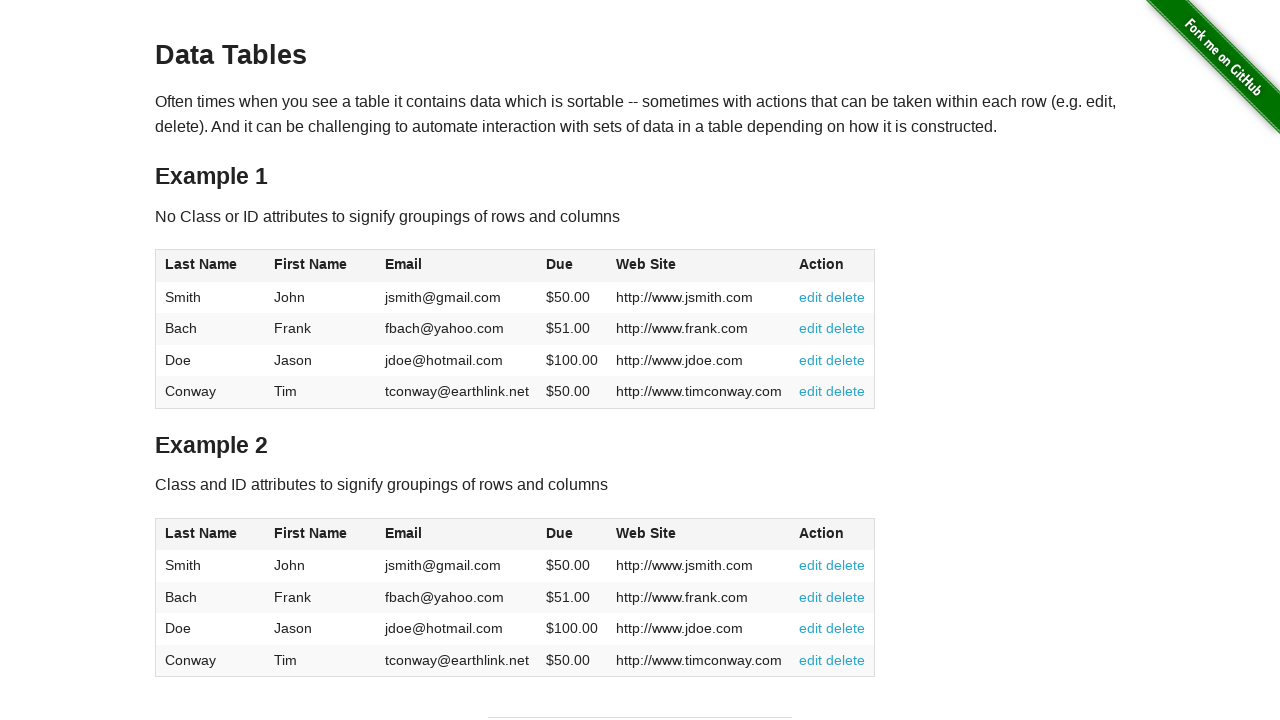

Clicked edit link in first row of table1 at (811, 297) on #table1 tbody tr >> nth=0 >> internal:text="edit"i
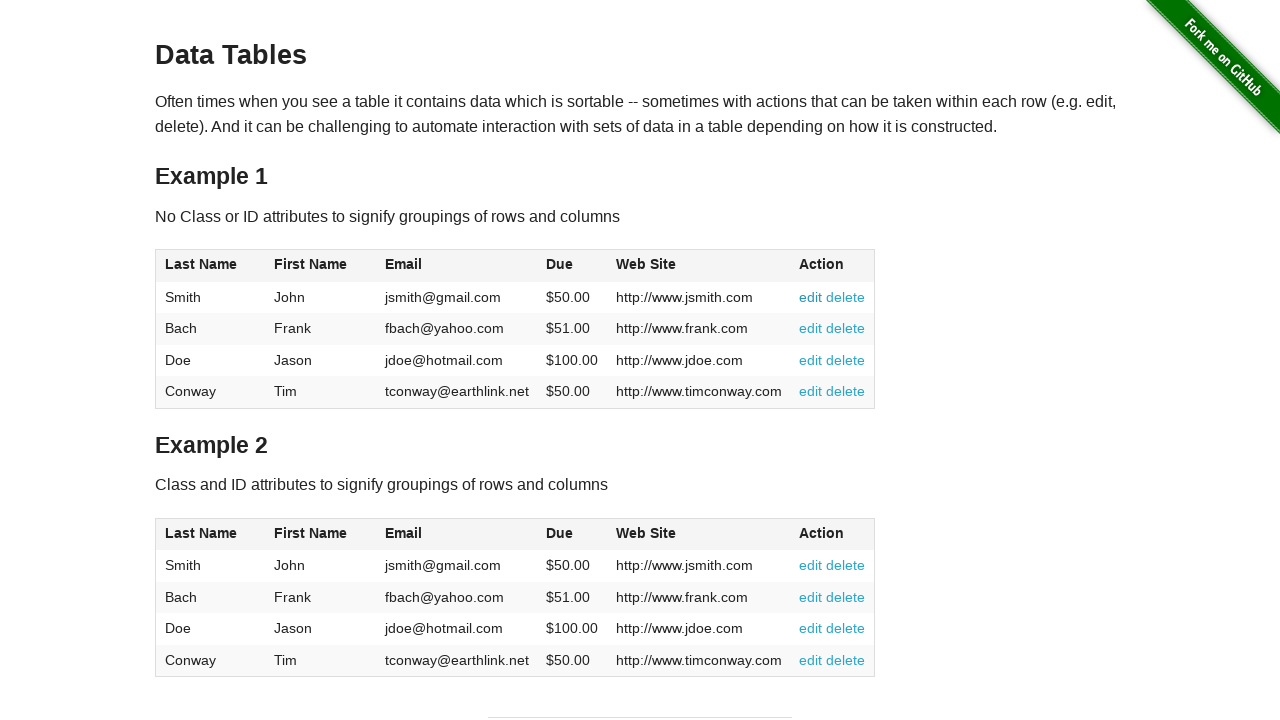

Navigated back after clicking edit
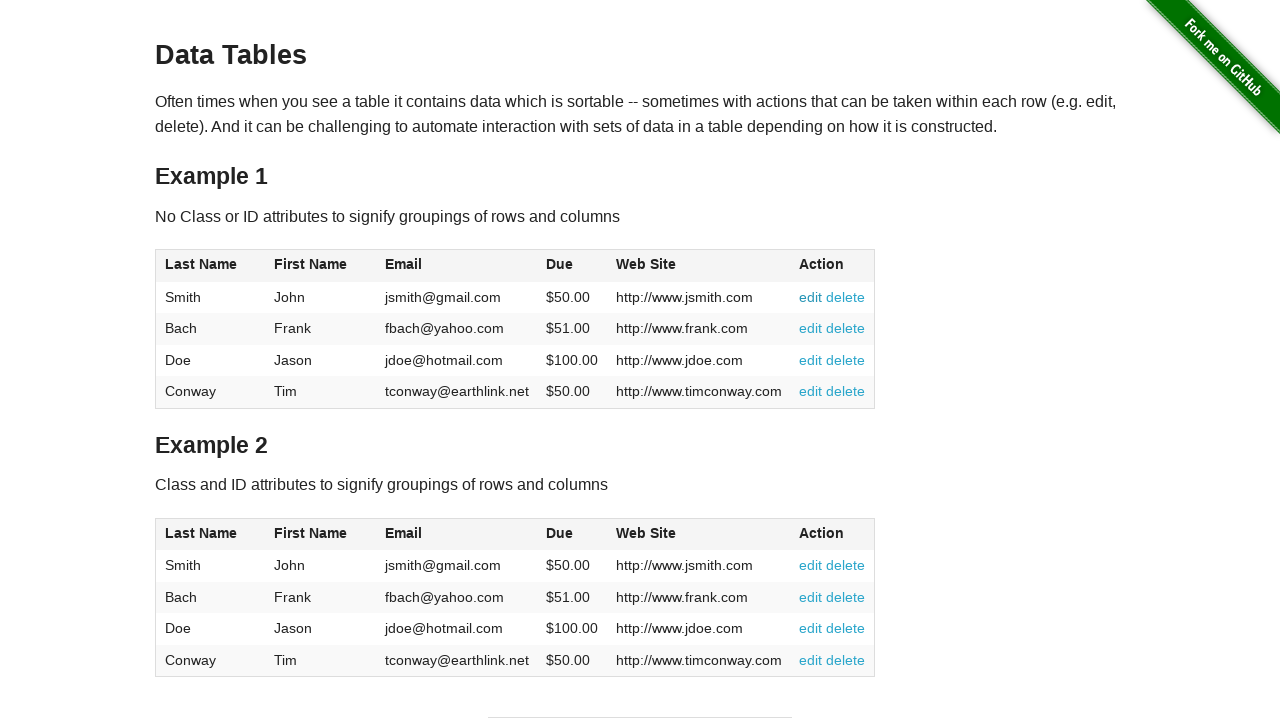

Waited for page to reload (table2 visible)
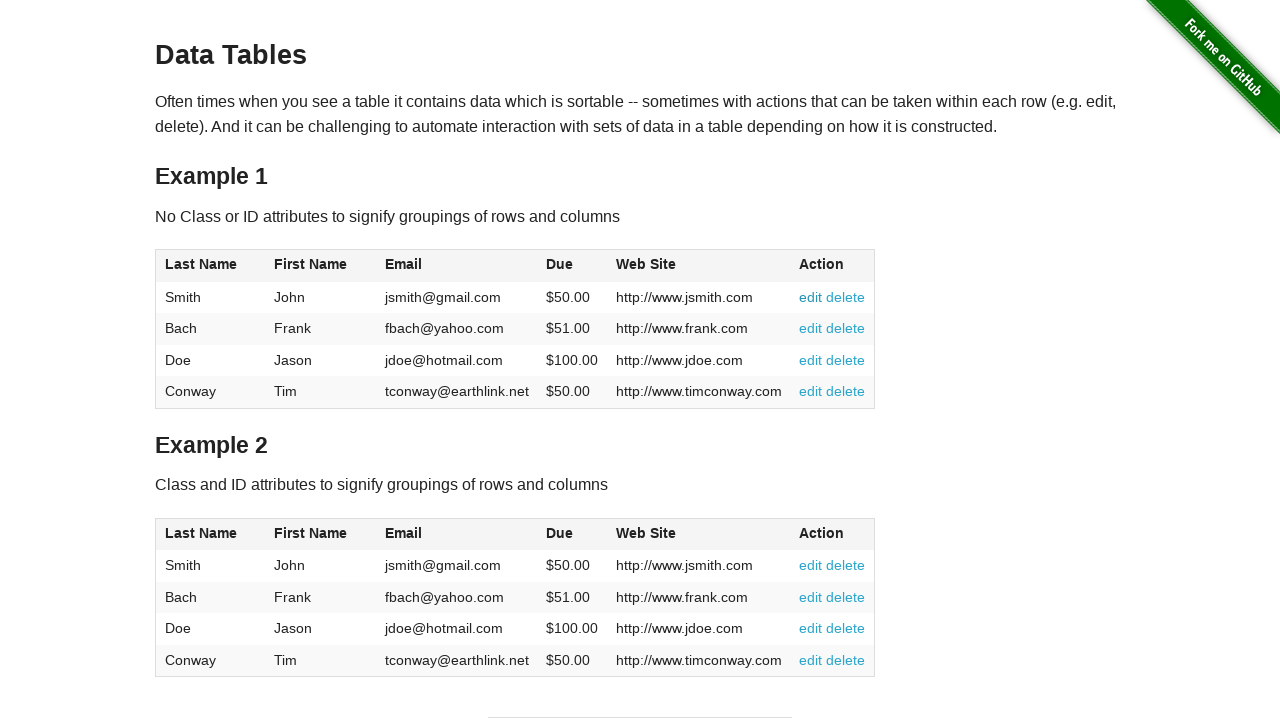

Clicked delete link in second row of table2 at (846, 597) on #table2 tbody tr >> nth=1 >> internal:text="delete"i
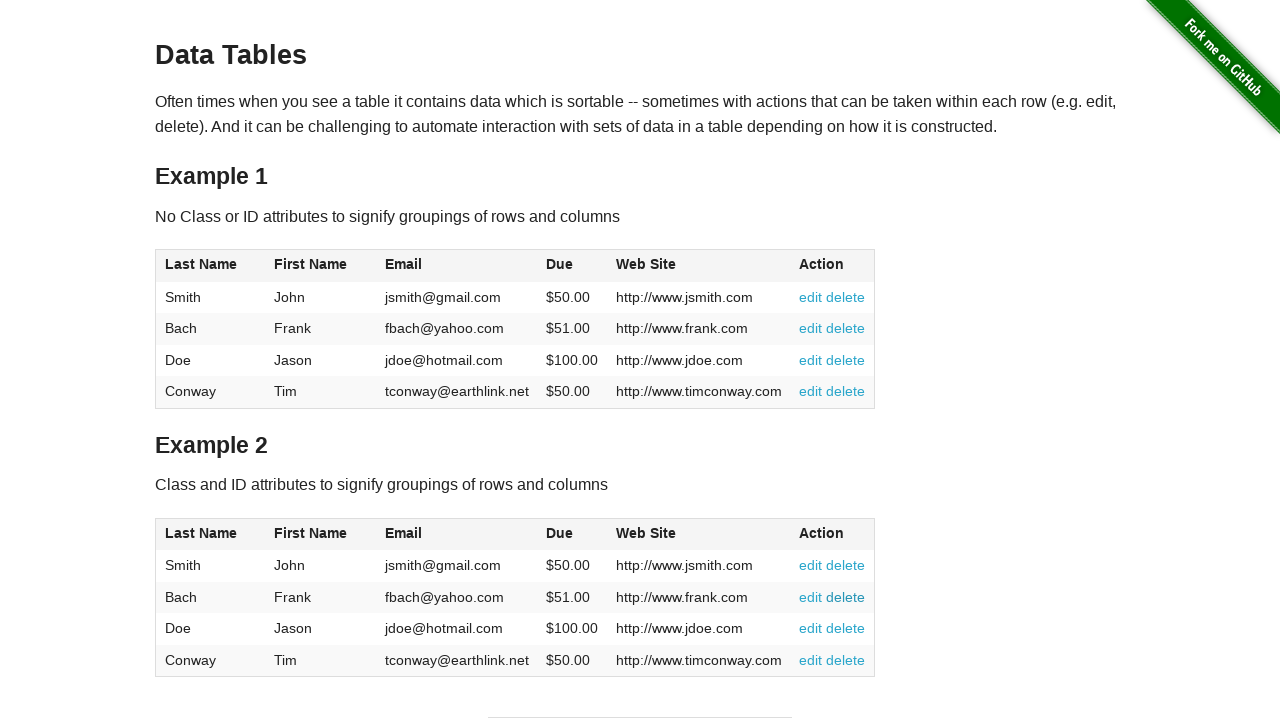

Navigated back after clicking delete
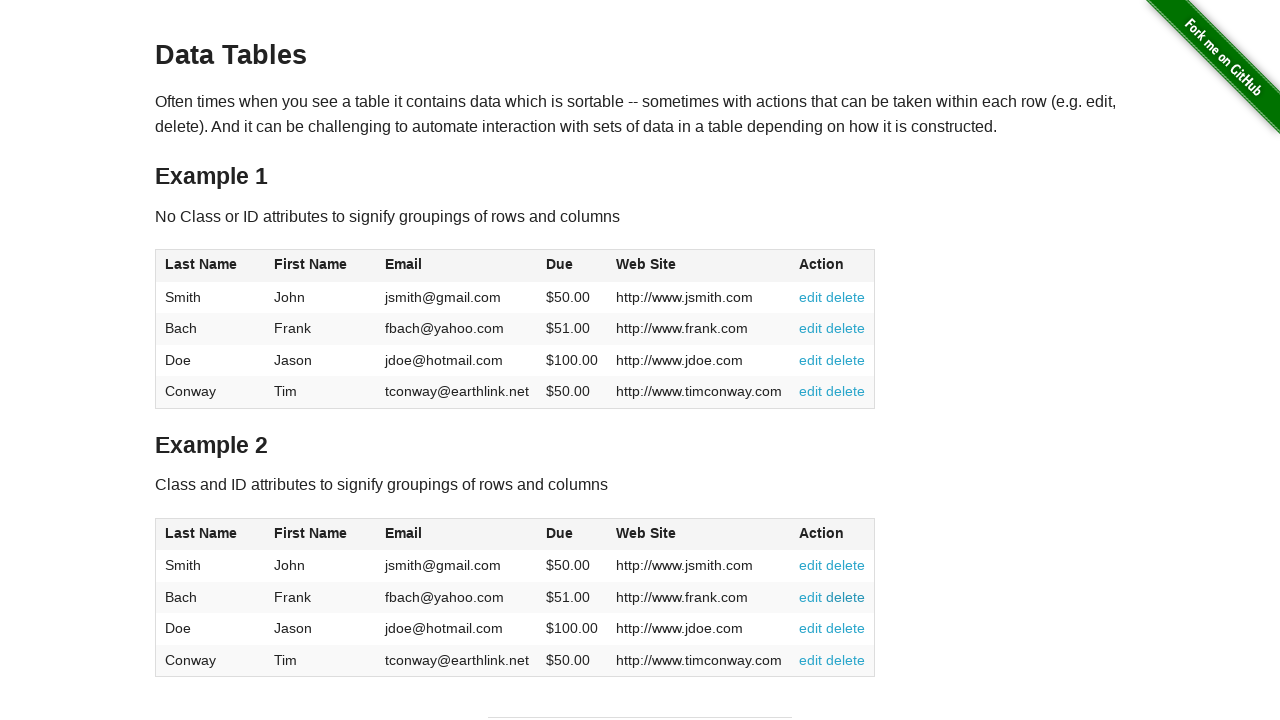

Waited for page footer to be visible
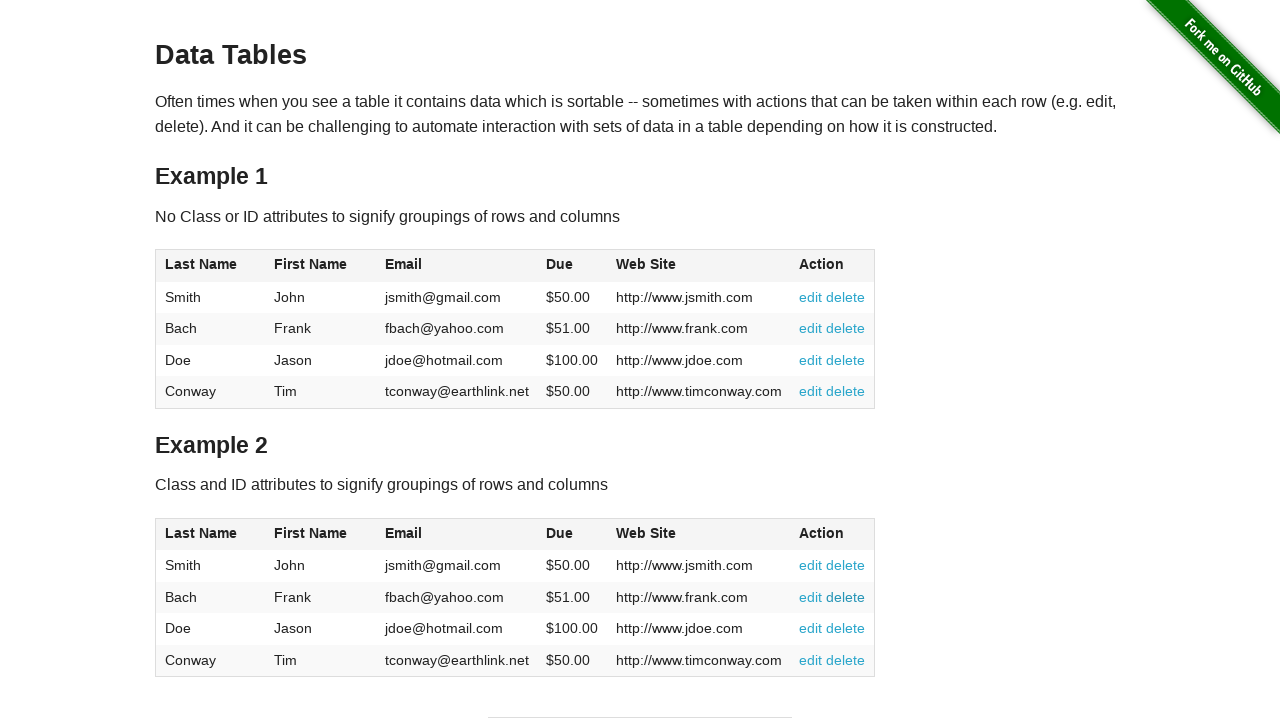

Verified footer link exists
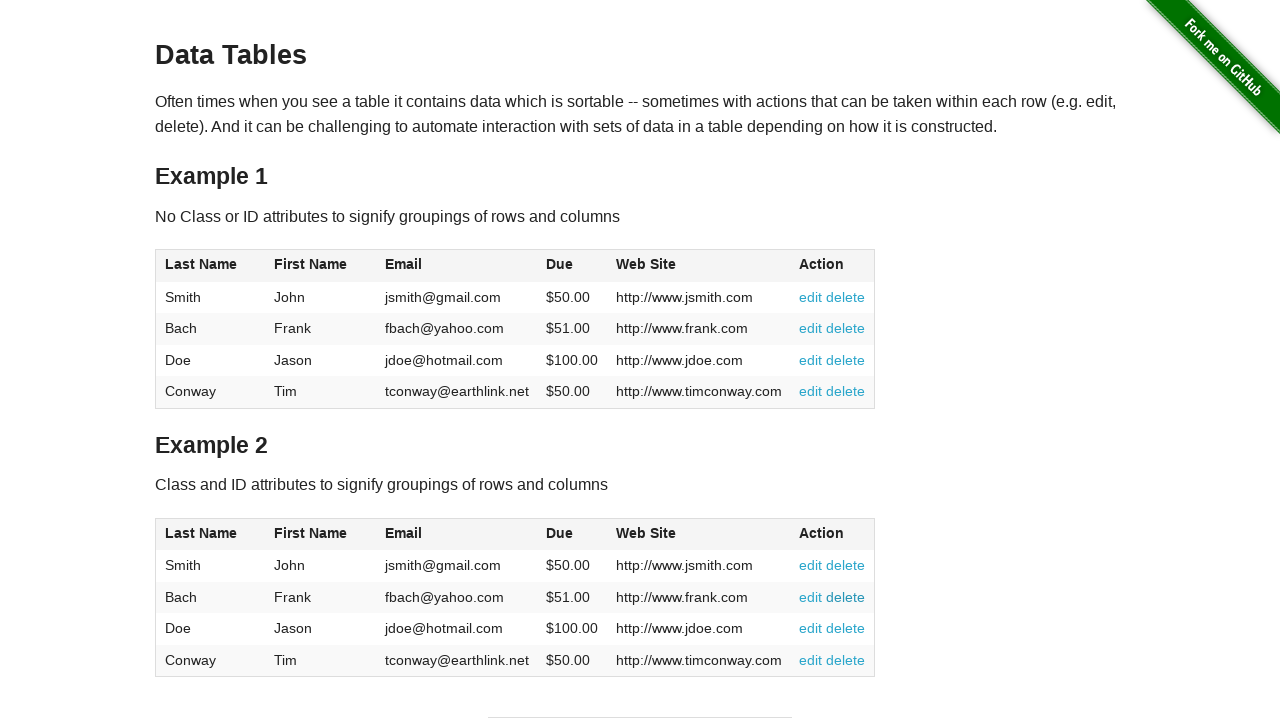

Verified GitHub ribbon link exists
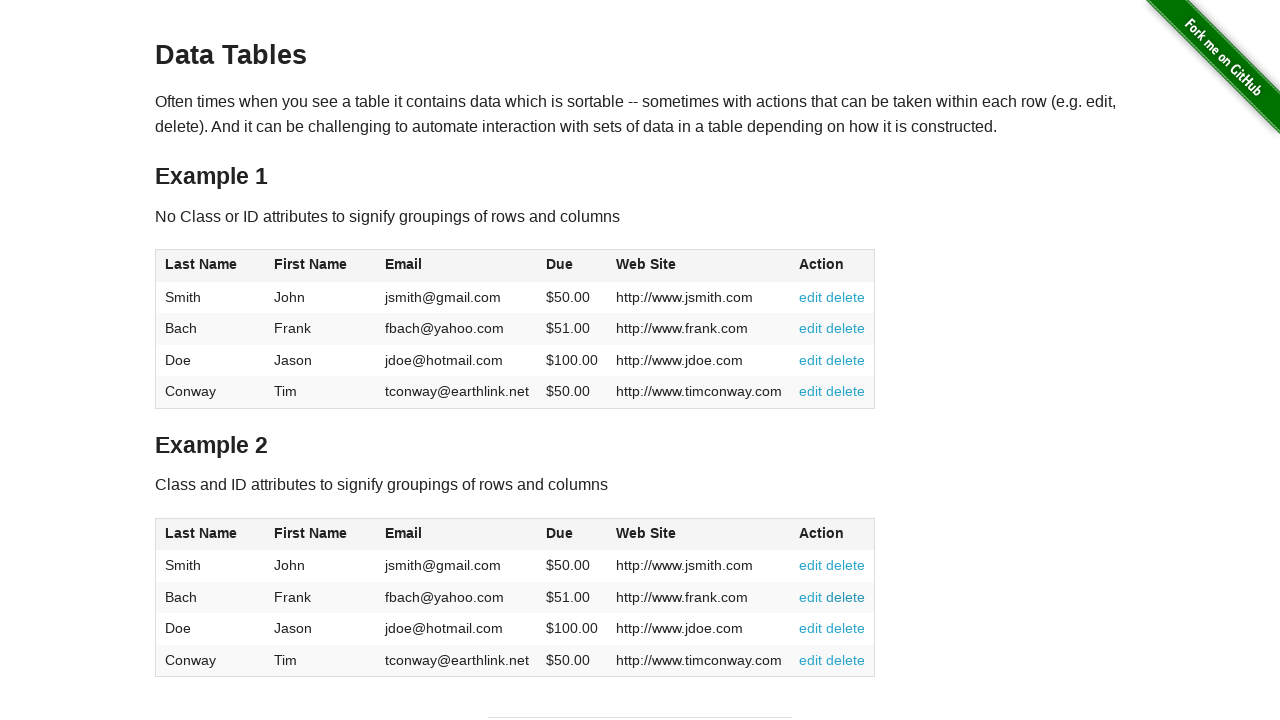

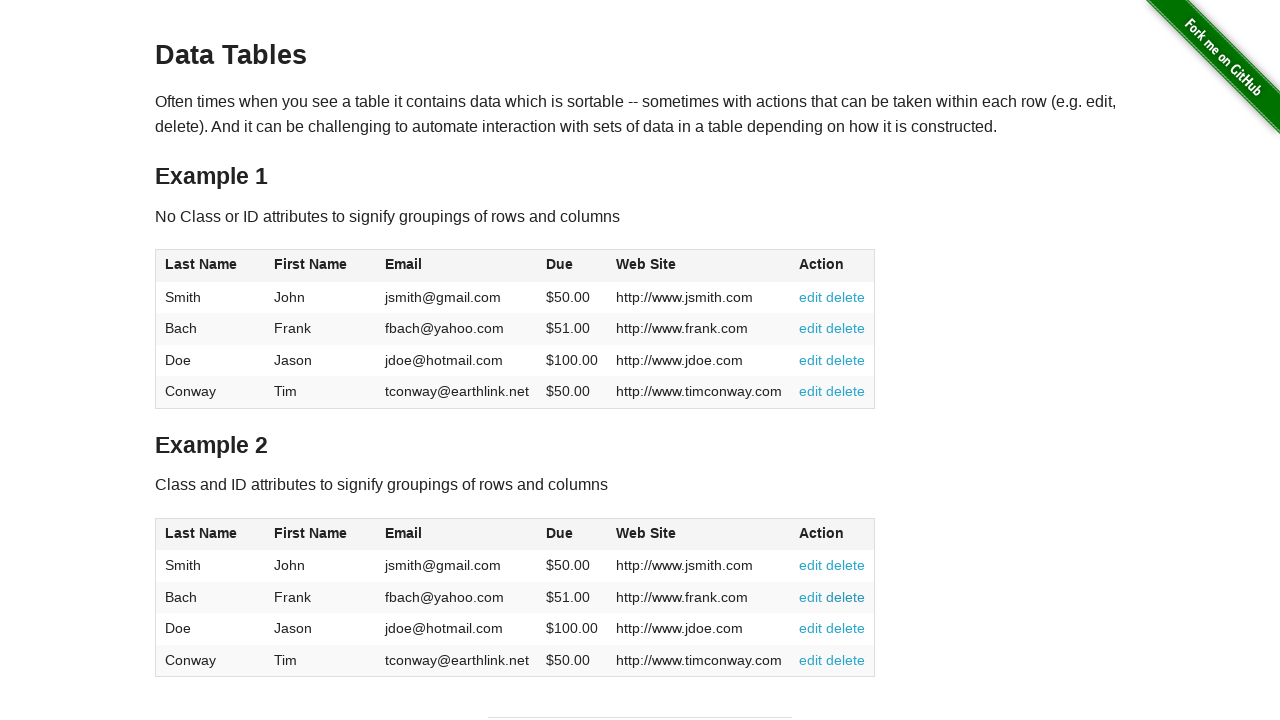